Retrieves an attribute value from an element, performs a mathematical calculation, and fills a form with the result along with checking checkboxes before submitting

Starting URL: http://suninjuly.github.io/get_attribute.html

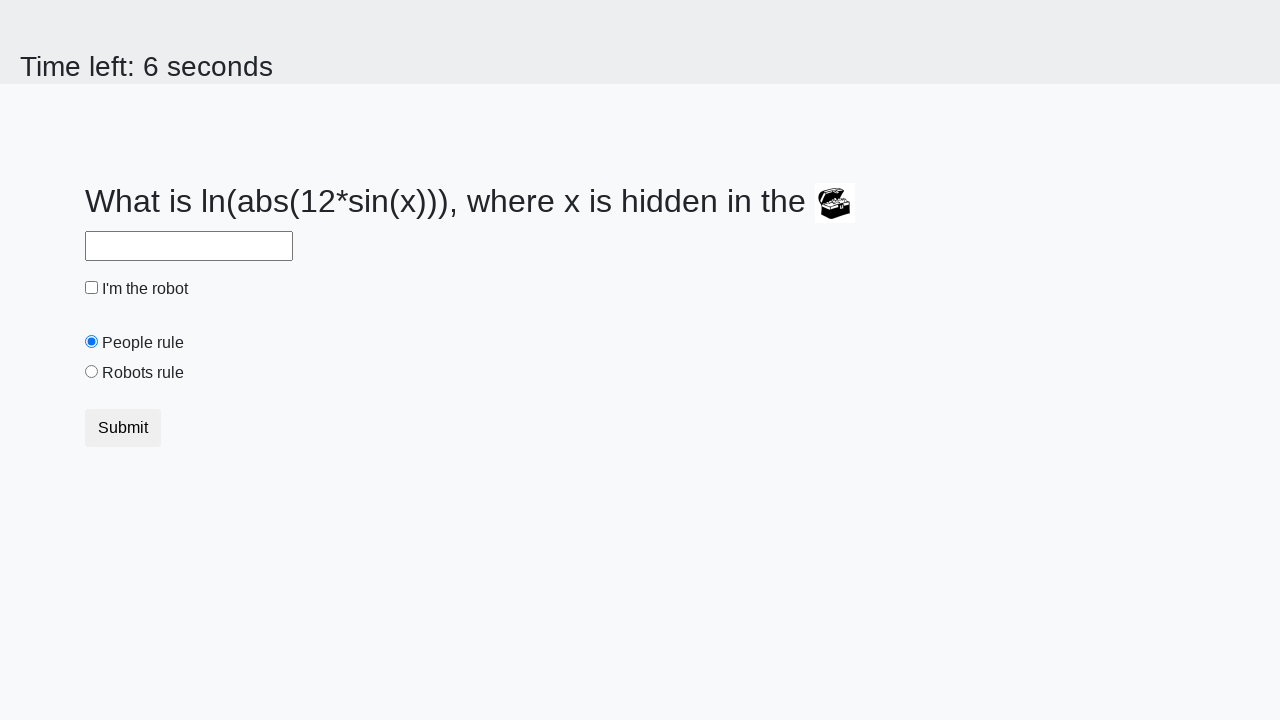

Located treasure element
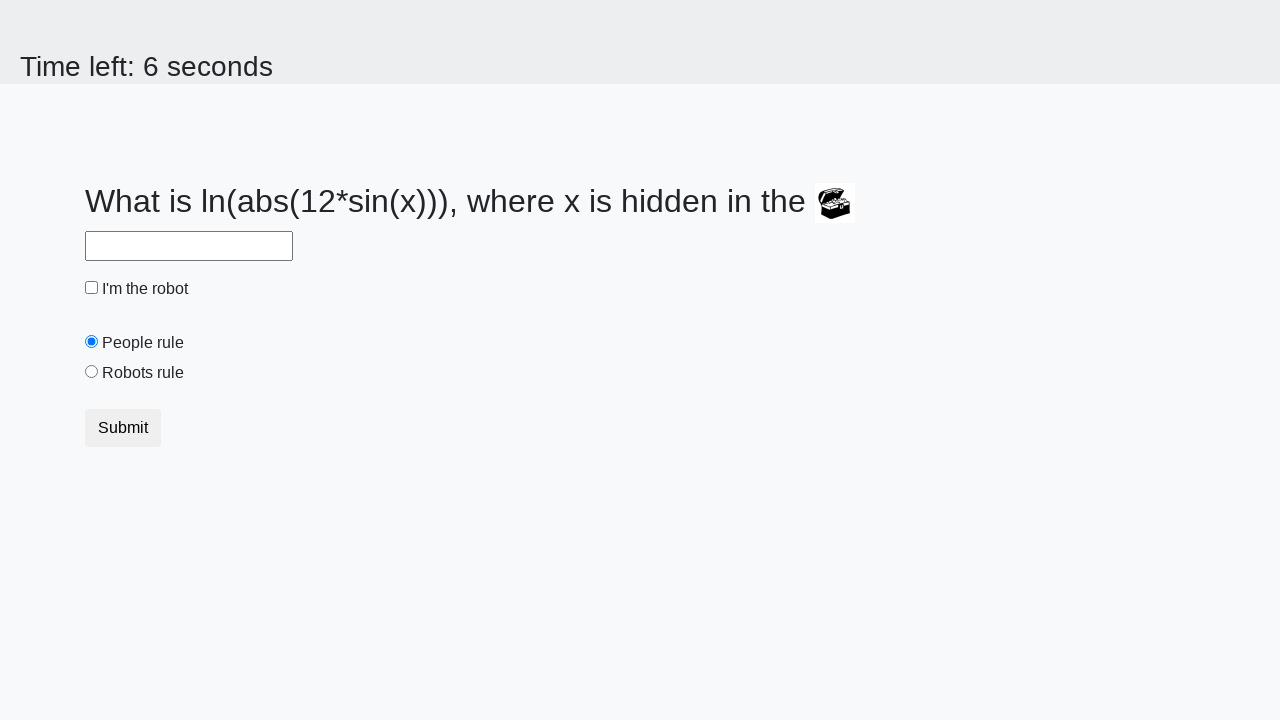

Retrieved valuex attribute from treasure element
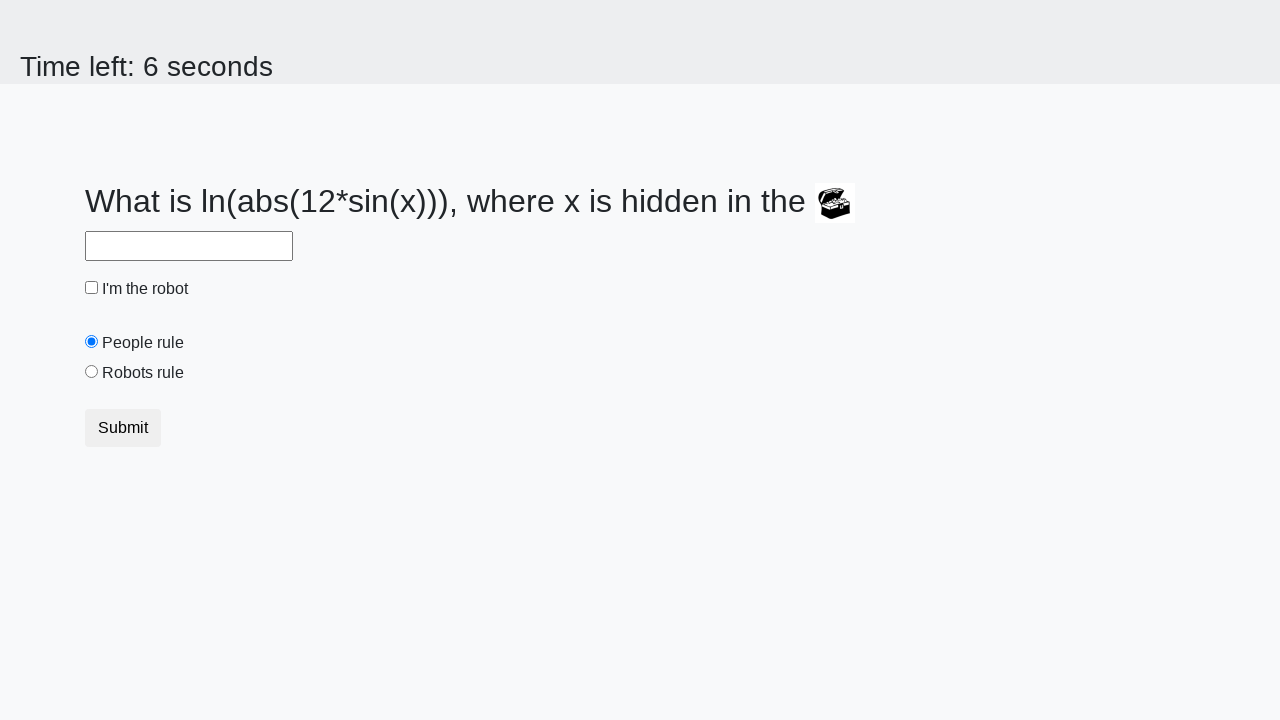

Calculated mathematical formula result from attribute value
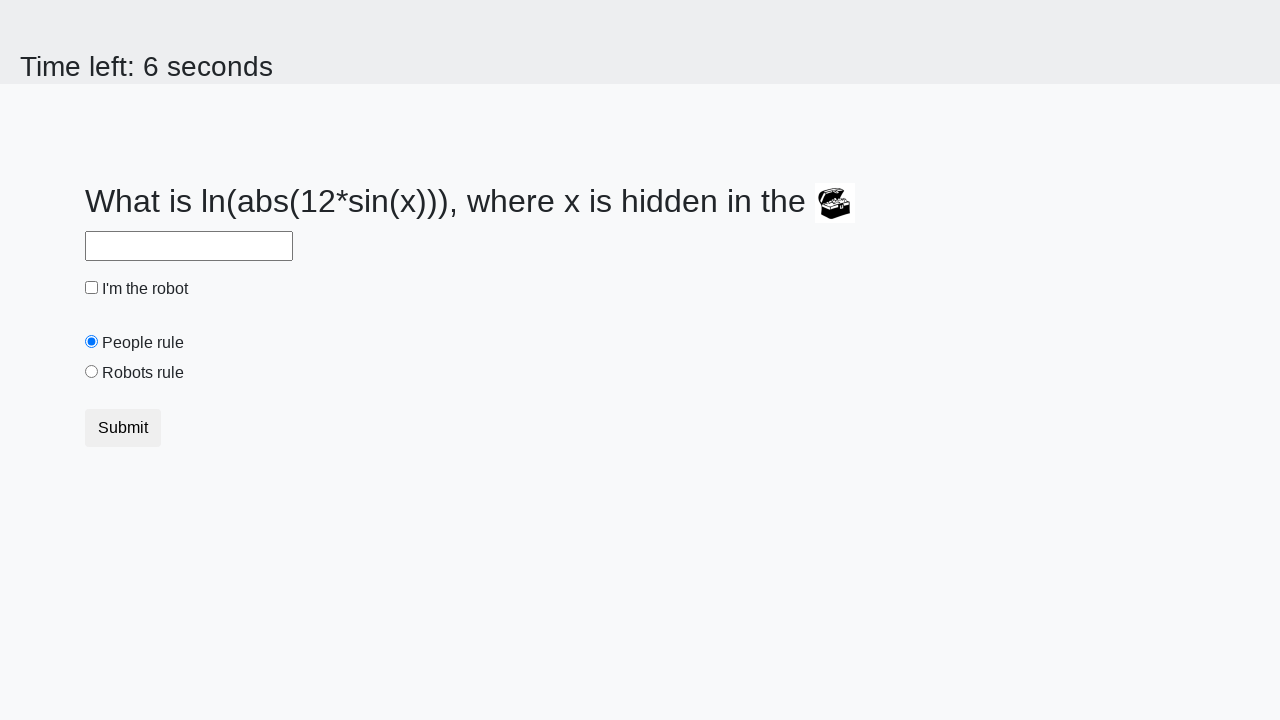

Filled answer field with calculated mathematical result on #answer
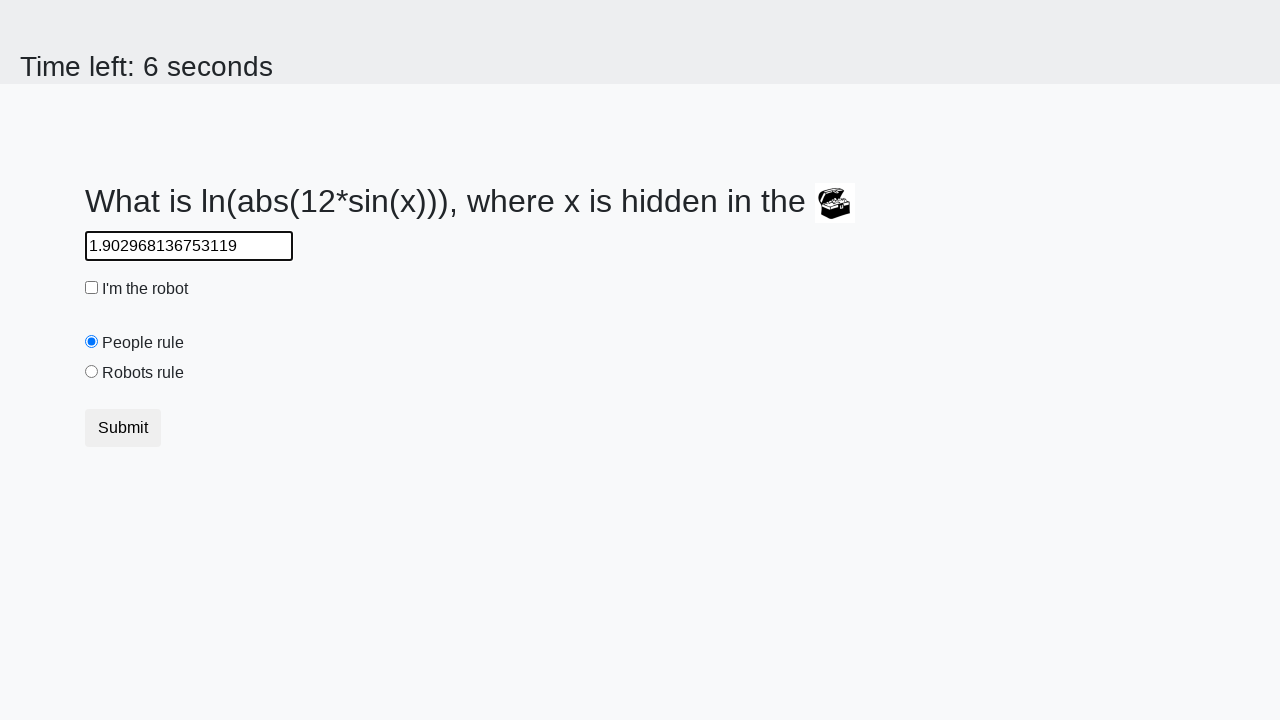

Checked the robot checkbox at (92, 288) on #robotCheckbox
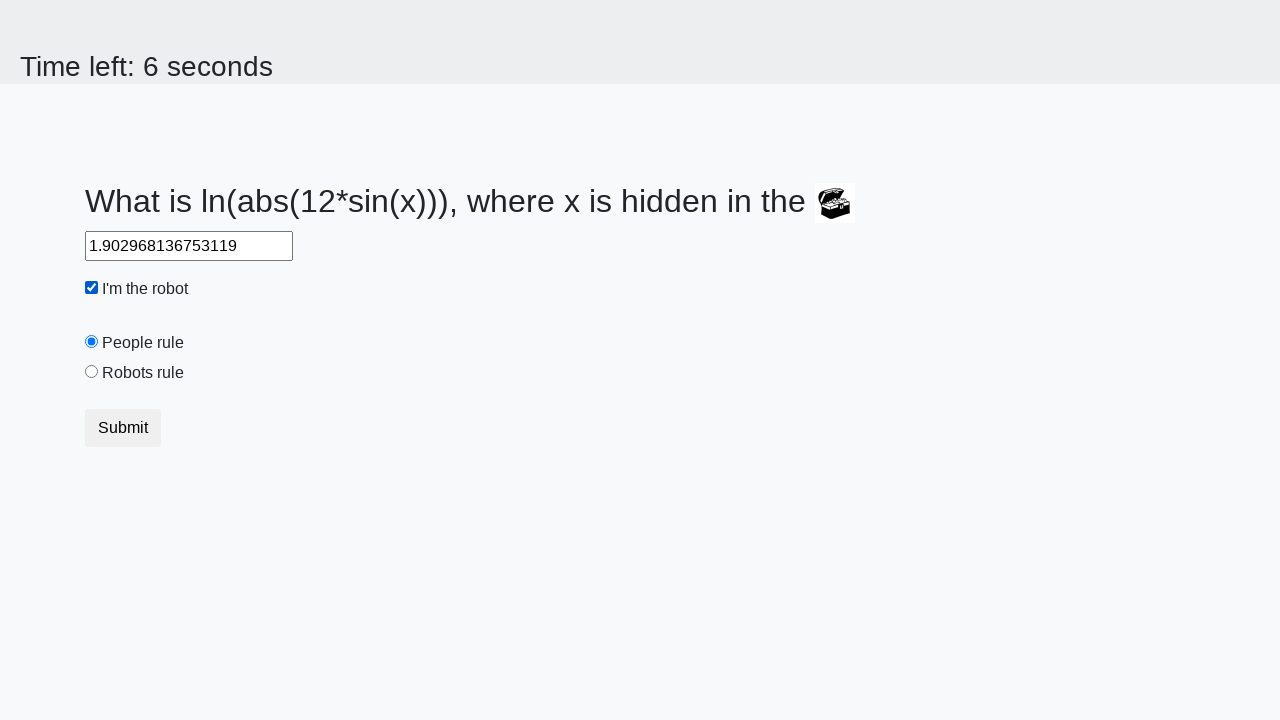

Selected the robots rule radio button at (92, 372) on #robotsRule
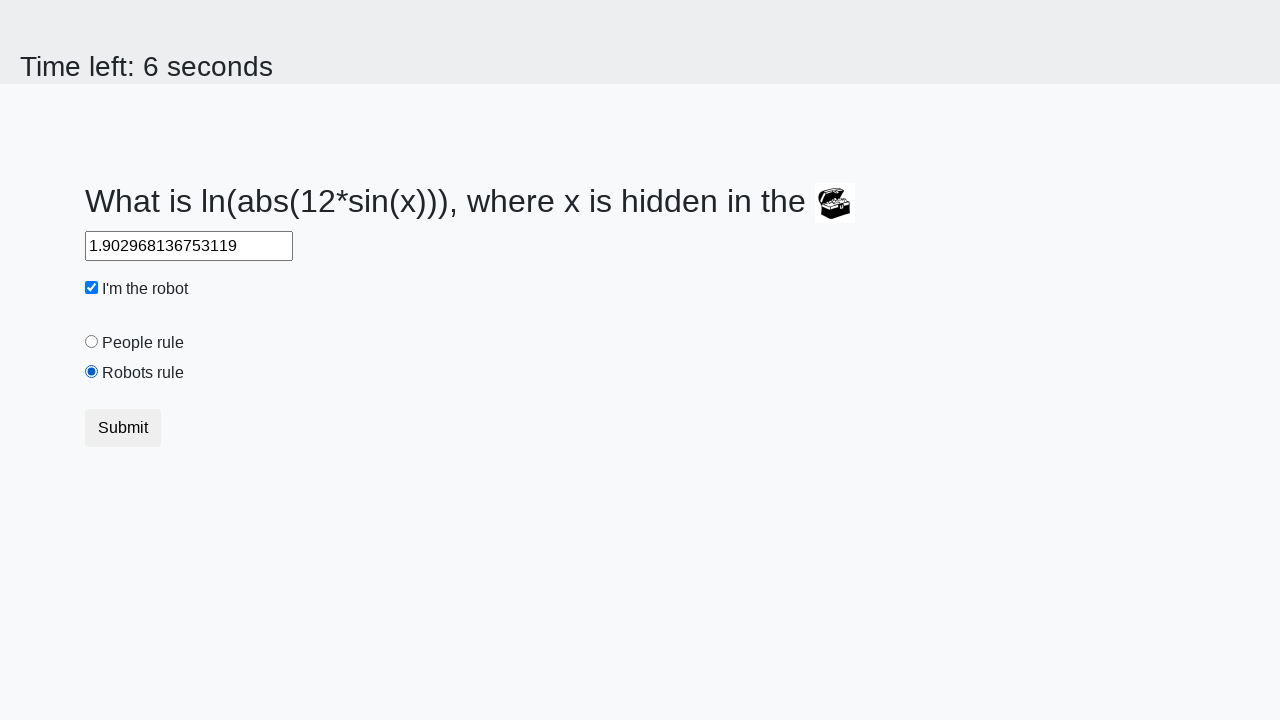

Clicked submit button to submit the form at (123, 428) on button
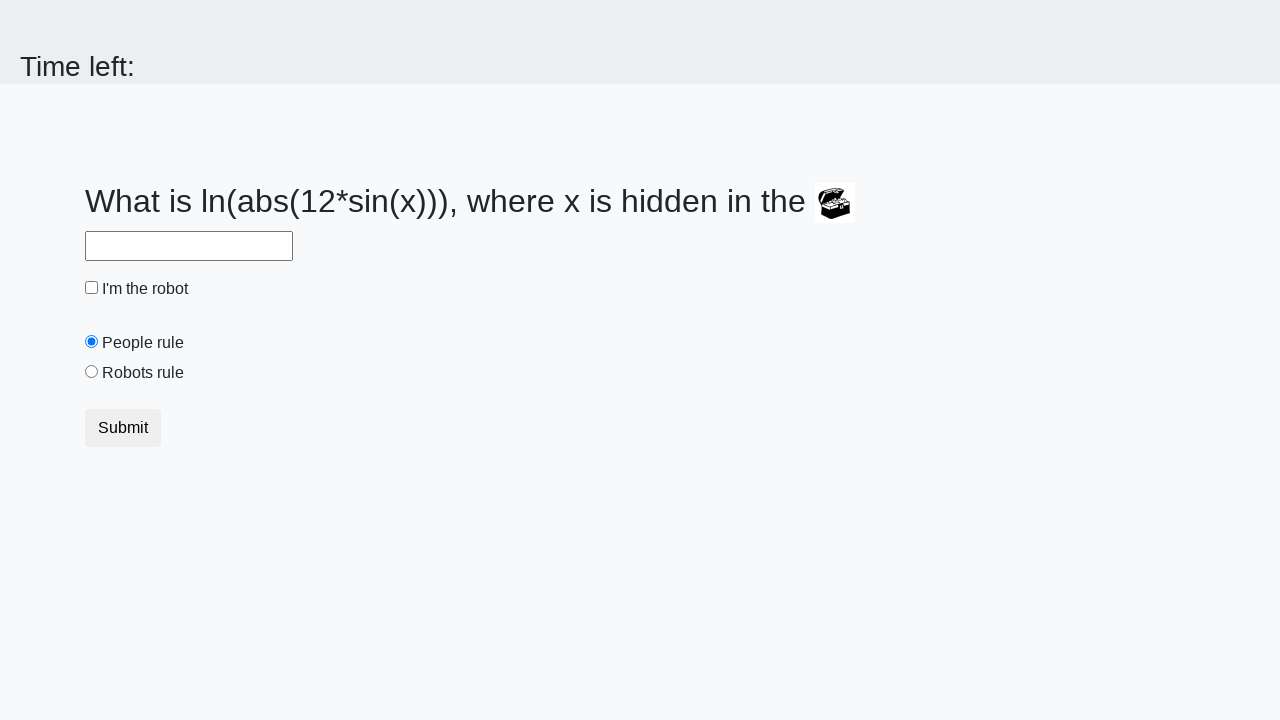

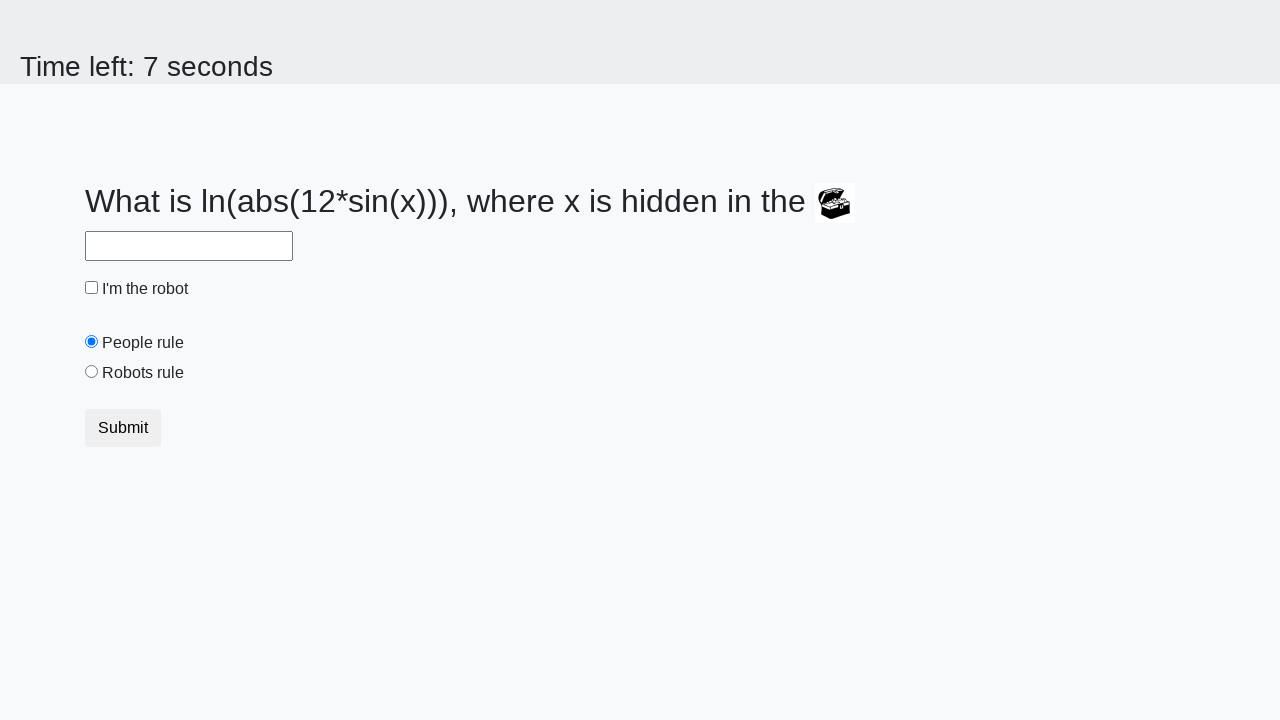